Tests checkbox selection and autocomplete dropdown functionality by checking a checkbox and selecting a country from an auto-suggestion list

Starting URL: https://www.rahulshettyacademy.com/AutomationPractice/

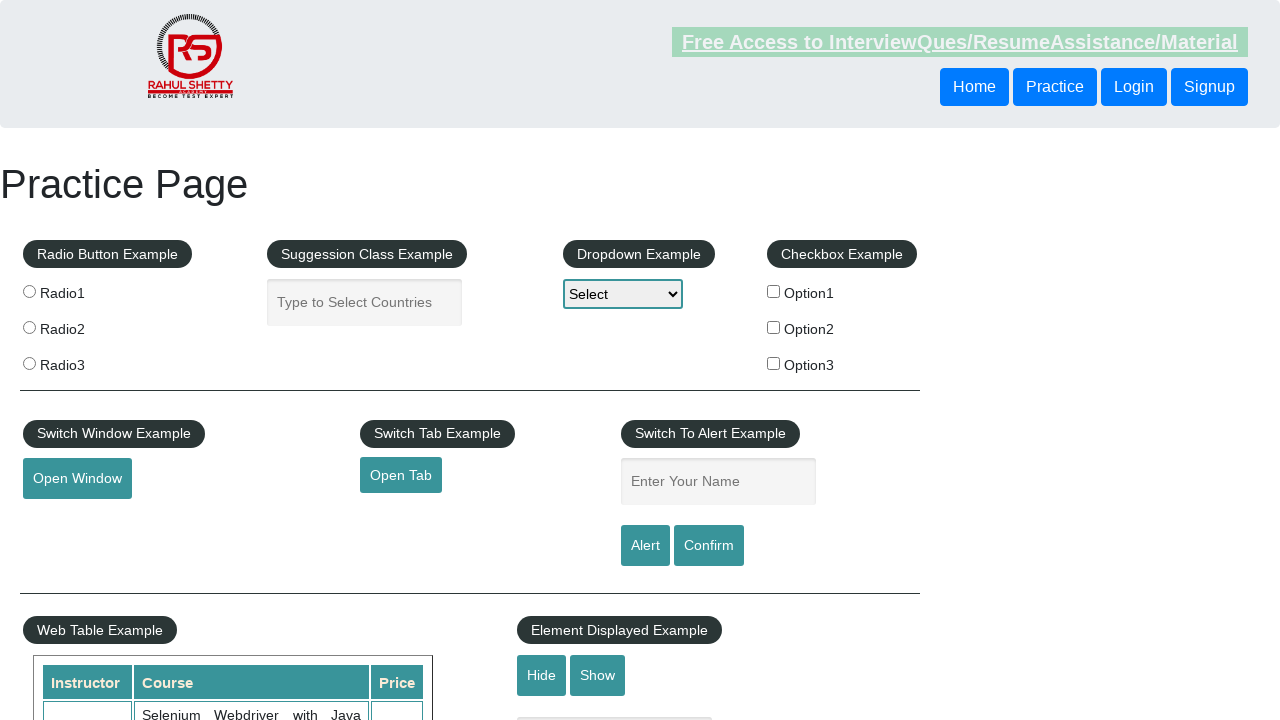

Checked the first checkbox option at (774, 291) on input[id='checkBoxOption1']
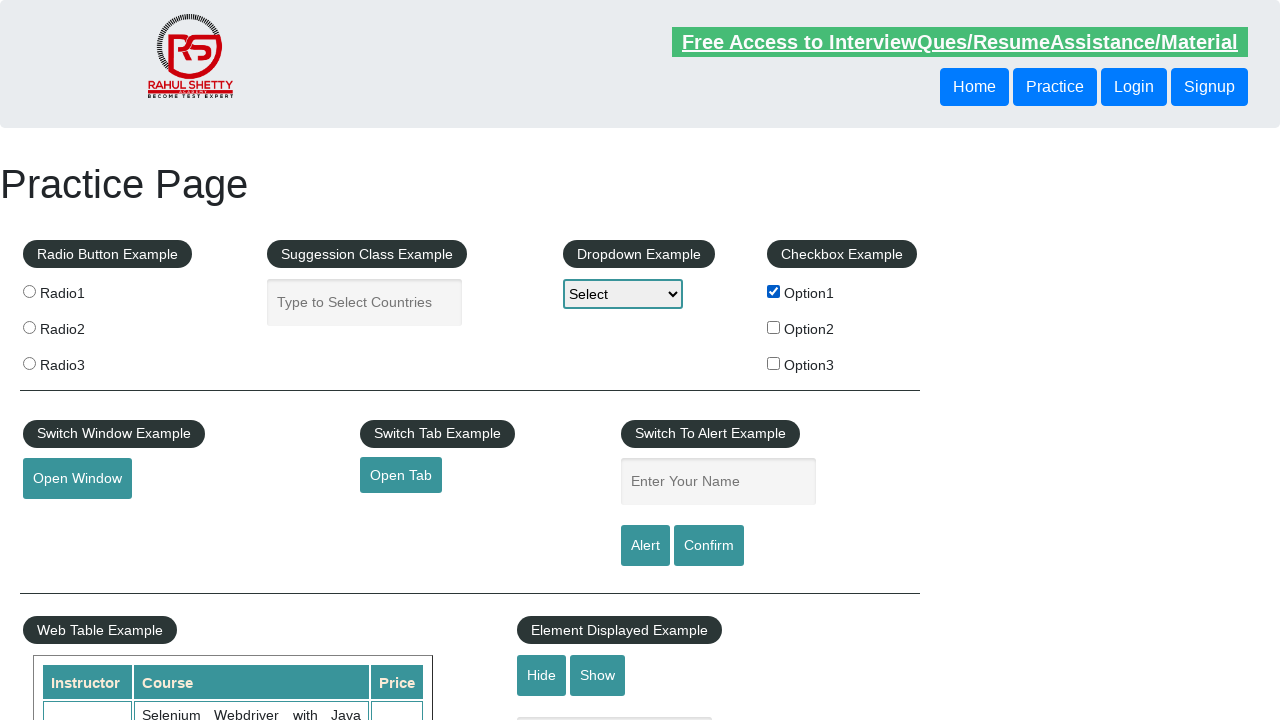

Typed 'Ind' in autocomplete field to trigger suggestions on input#autocomplete
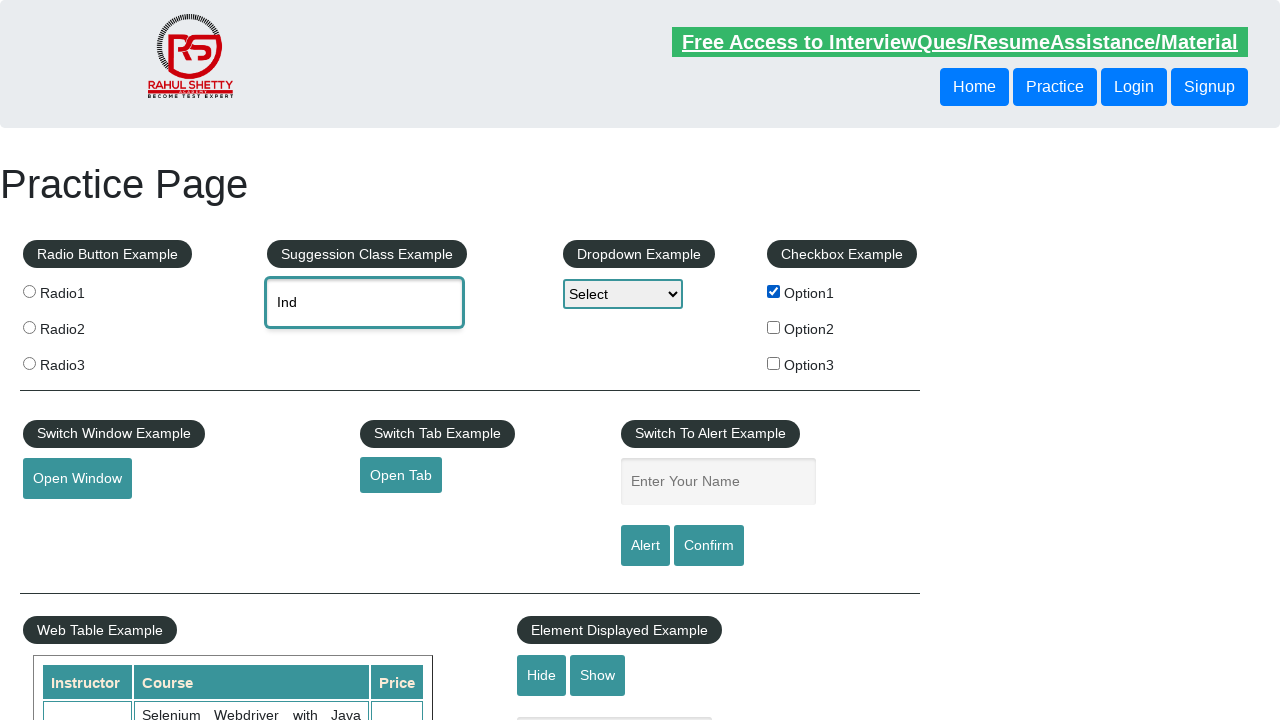

Autocomplete suggestions dropdown appeared
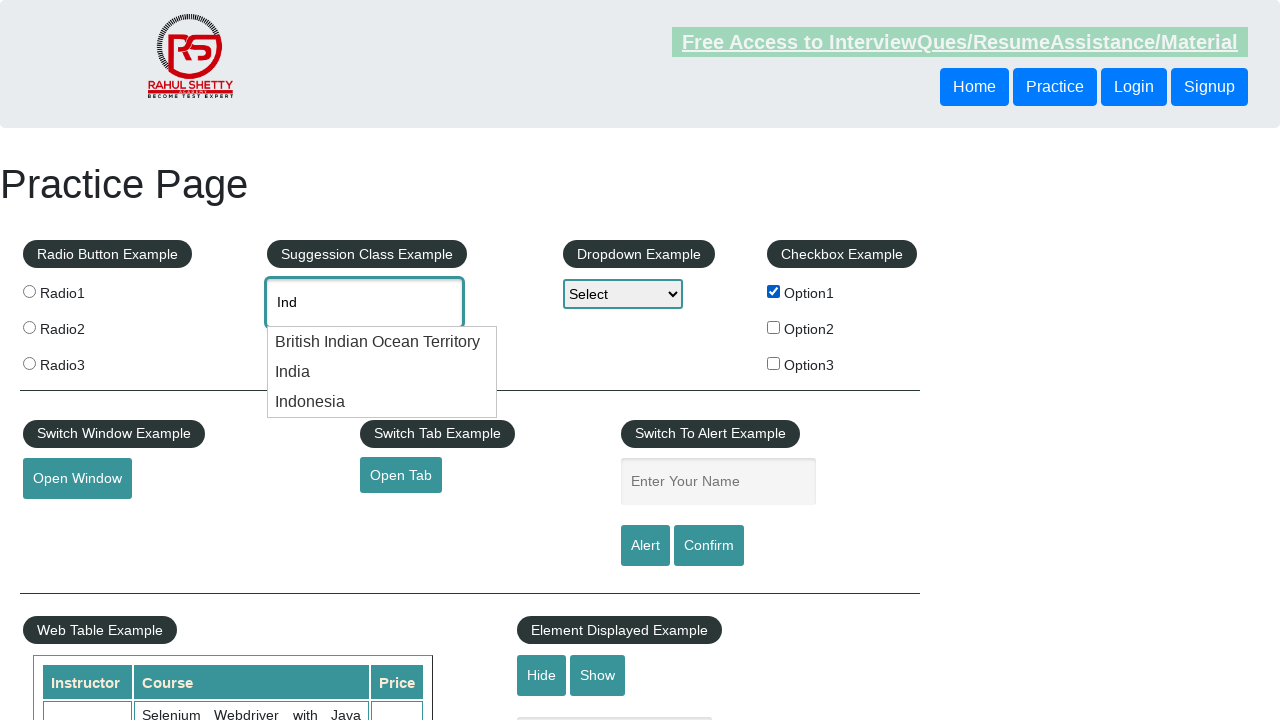

Selected 'India' from autocomplete suggestions at (382, 342) on text=India
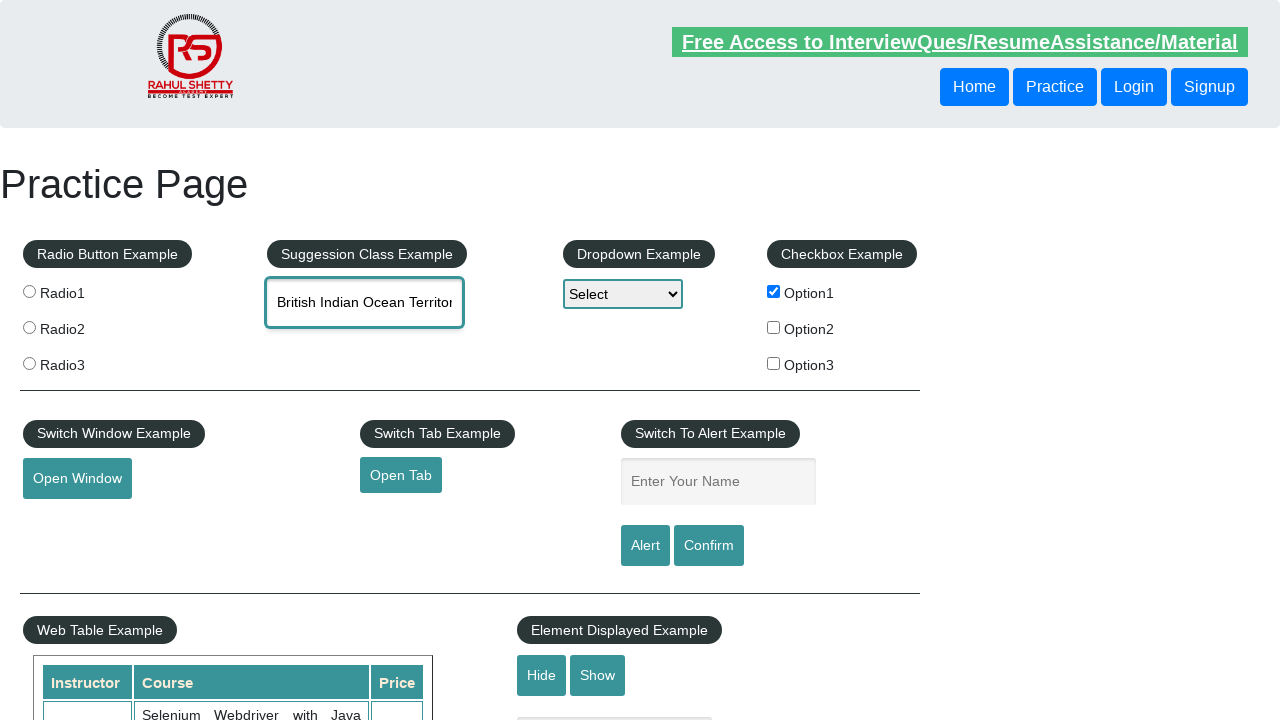

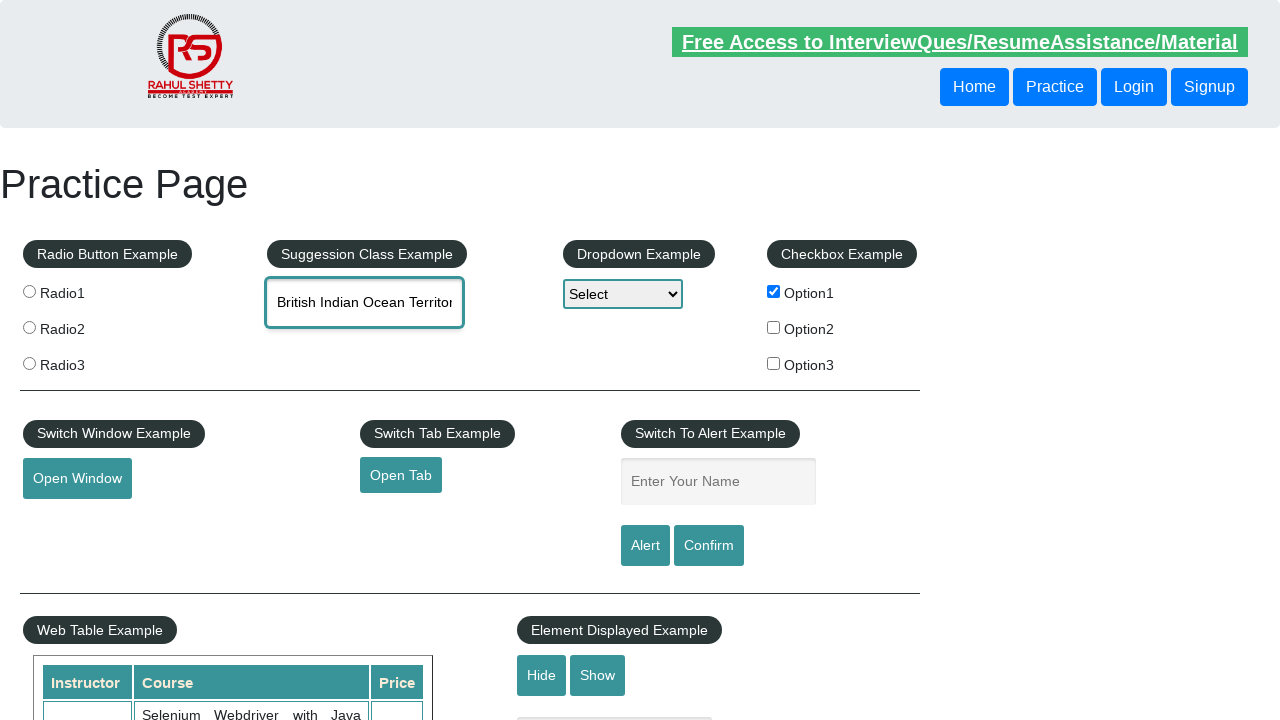